Navigates to W3Schools website and clicks on the References navigation button to test navigation functionality.

Starting URL: https://www.w3schools.com/

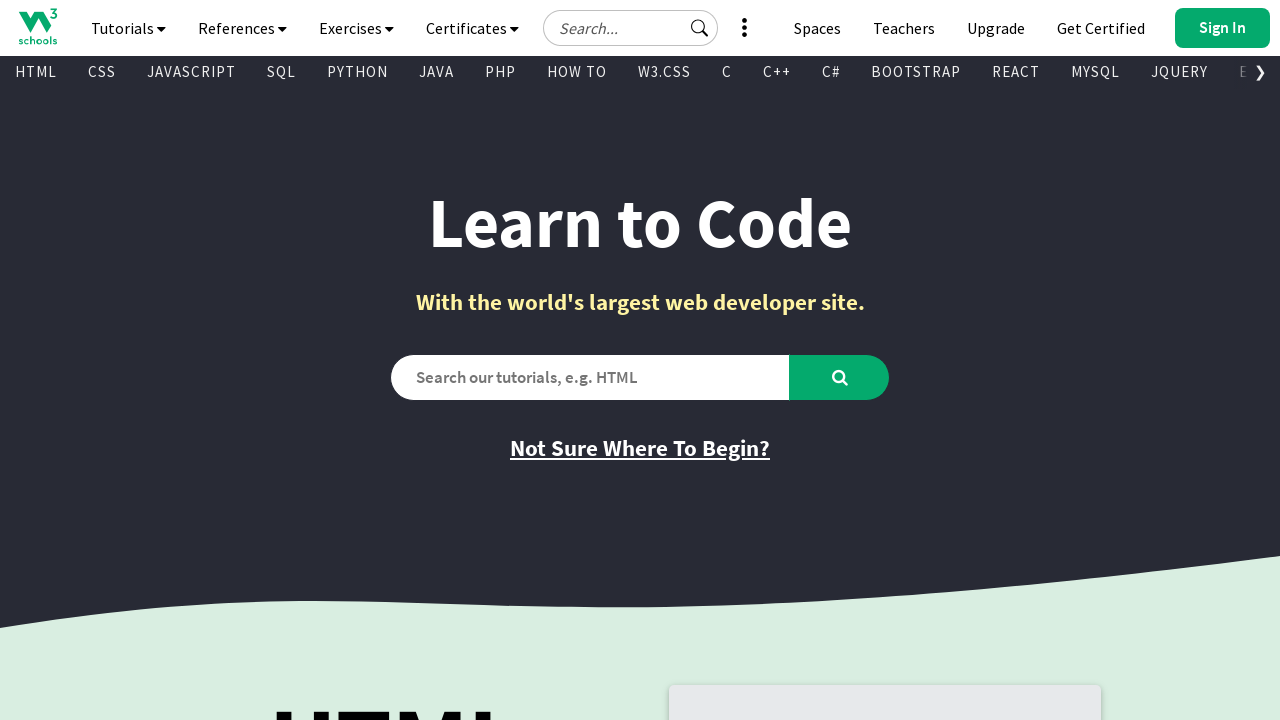

Waited for W3Schools page to fully load
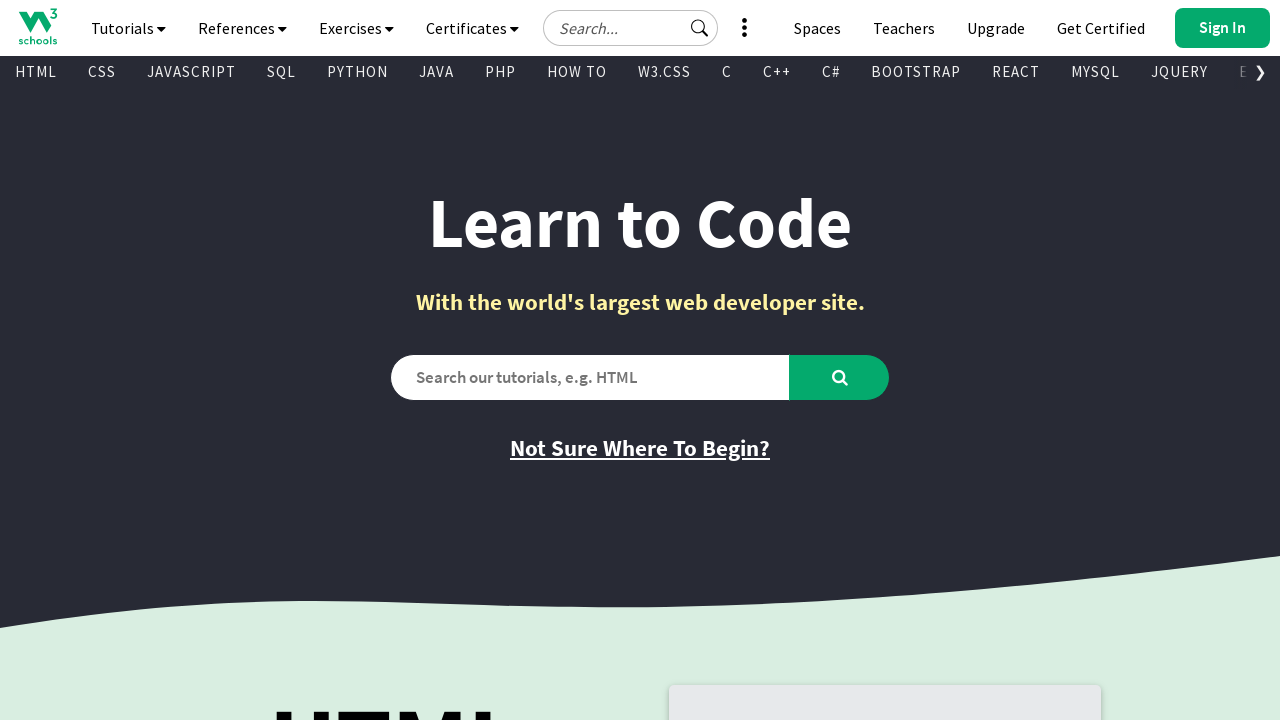

Clicked on the References navigation button at (242, 28) on #navbtn_references
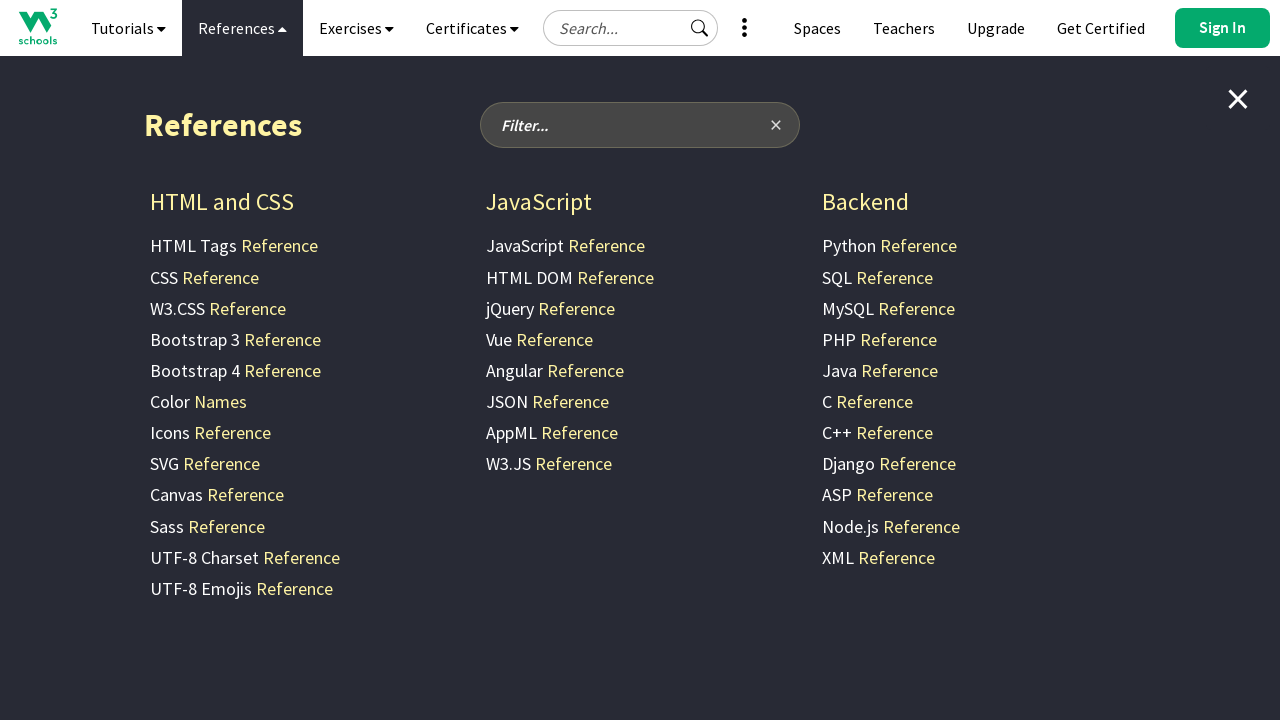

Waited for References page to fully load after navigation
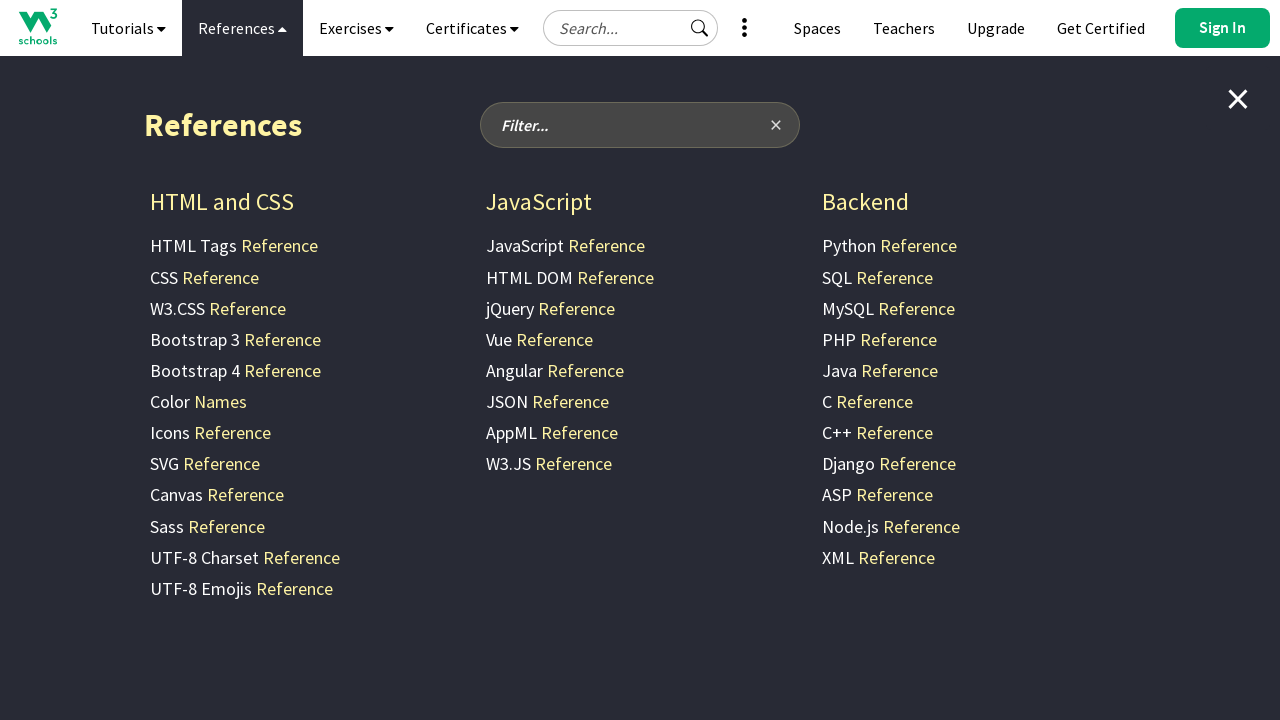

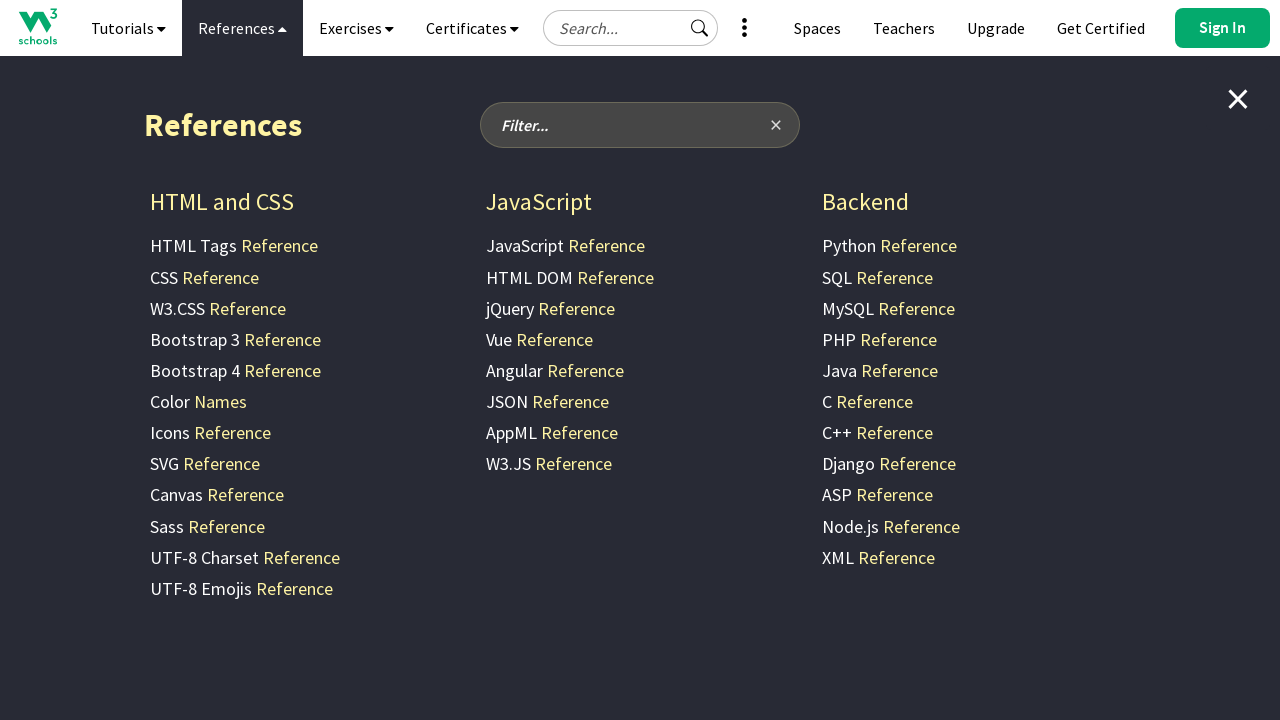